Tests double-clicking behavior on a navigation link by clicking the "PRACTICE" link twice in succession

Starting URL: https://www.letskodeit.com/

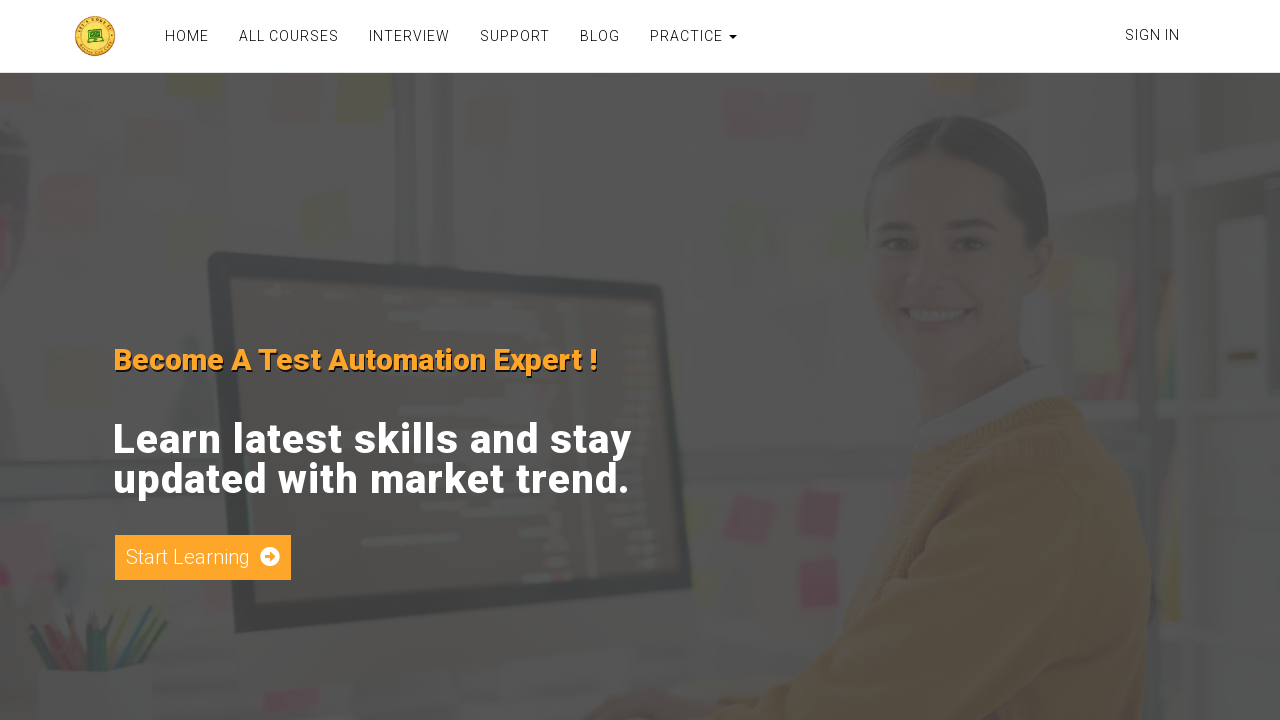

Navigated to https://www.letskodeit.com/
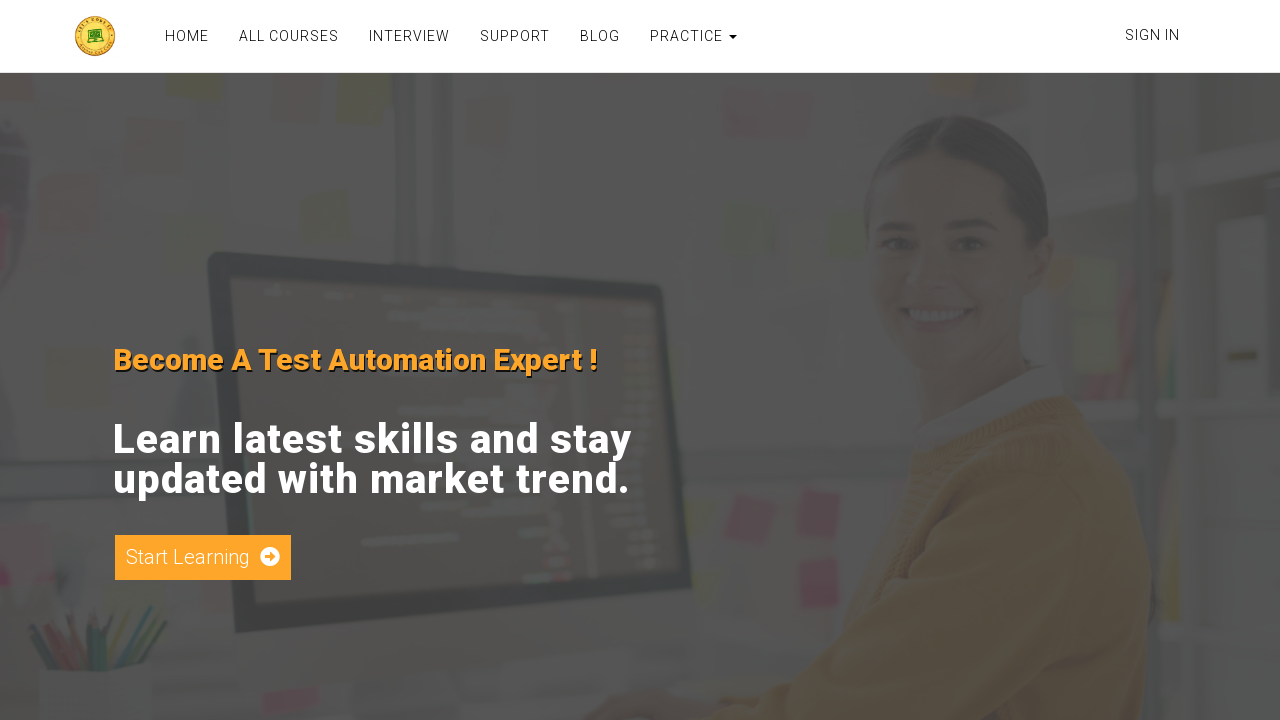

First click on PRACTICE link at (688, 36) on text=PRACTICE
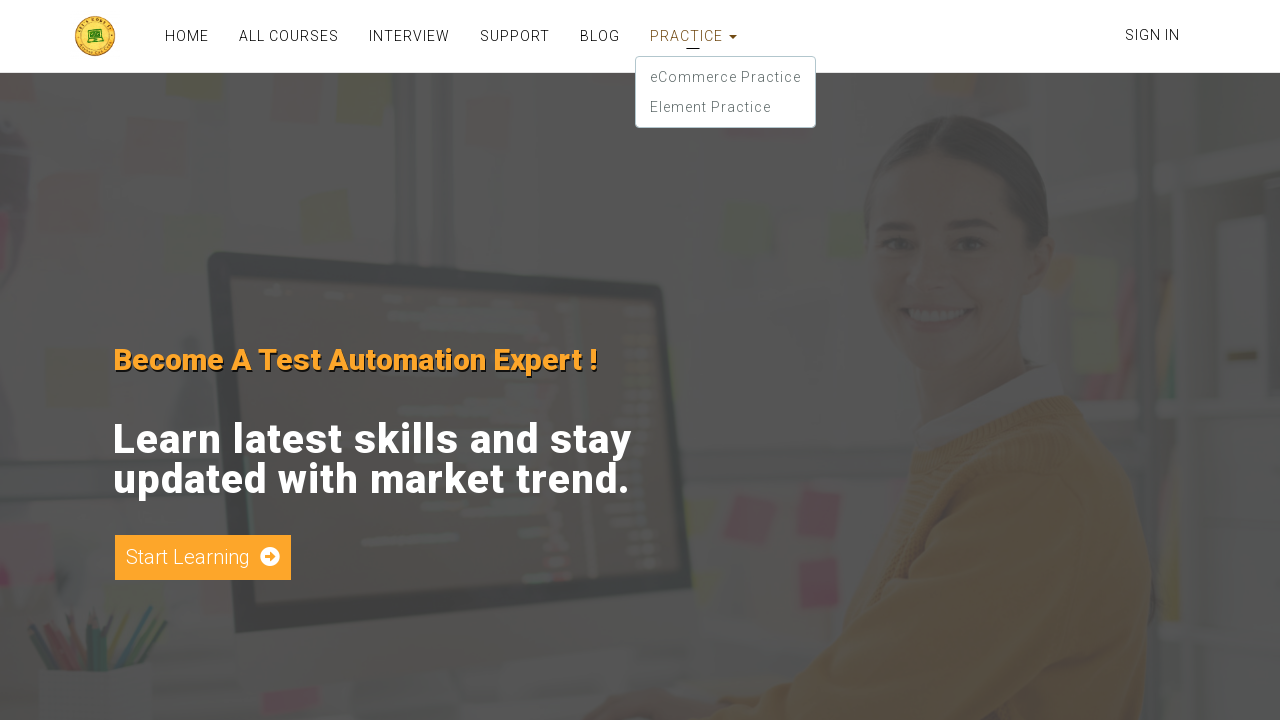

Second click on PRACTICE link to simulate double-click behavior at (693, 48) on text=PRACTICE
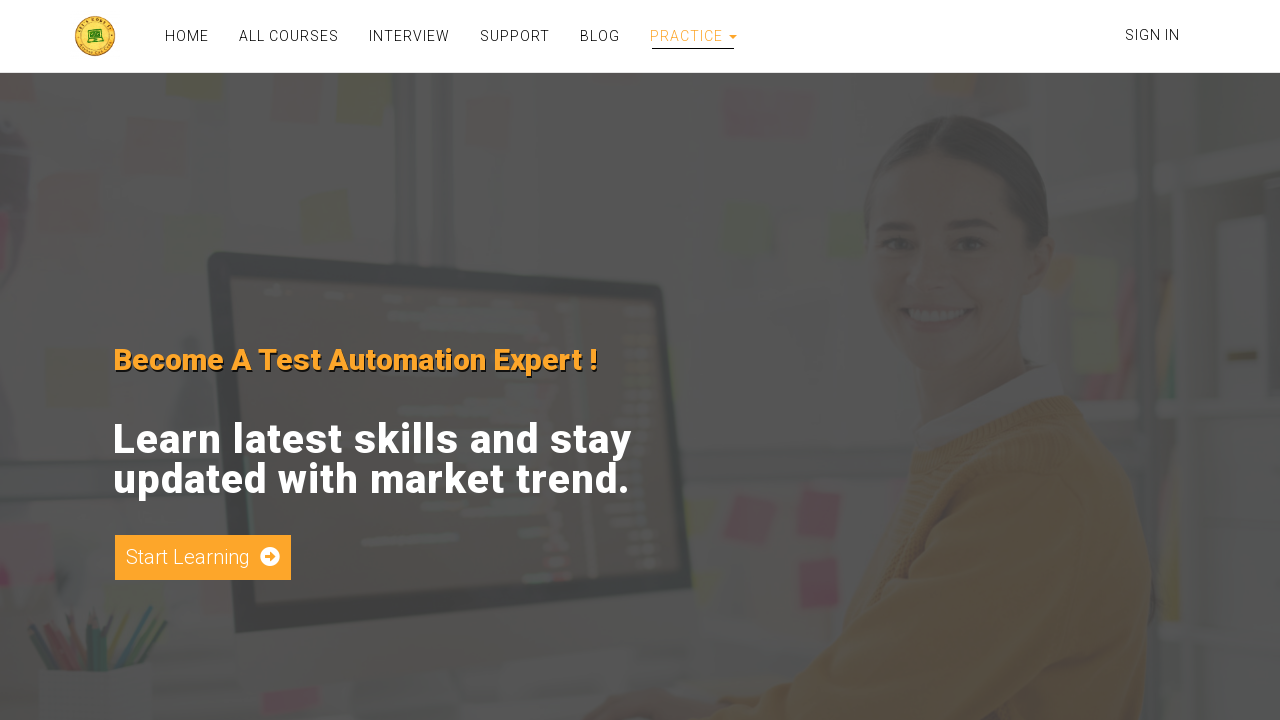

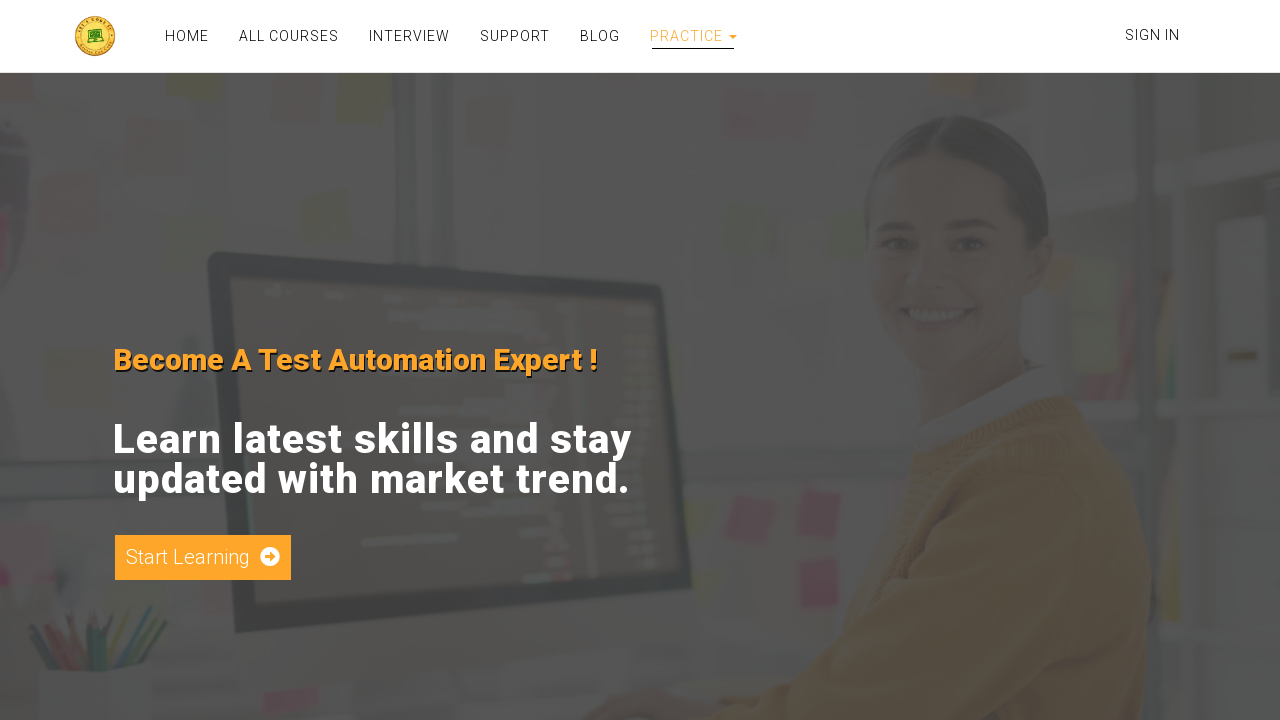